Navigates through multiple Selenium documentation pages (overview, webdriver, selenium_manager) and verifies that the main content loads on each page.

Starting URL: https://www.selenium.dev/documentation/overview/

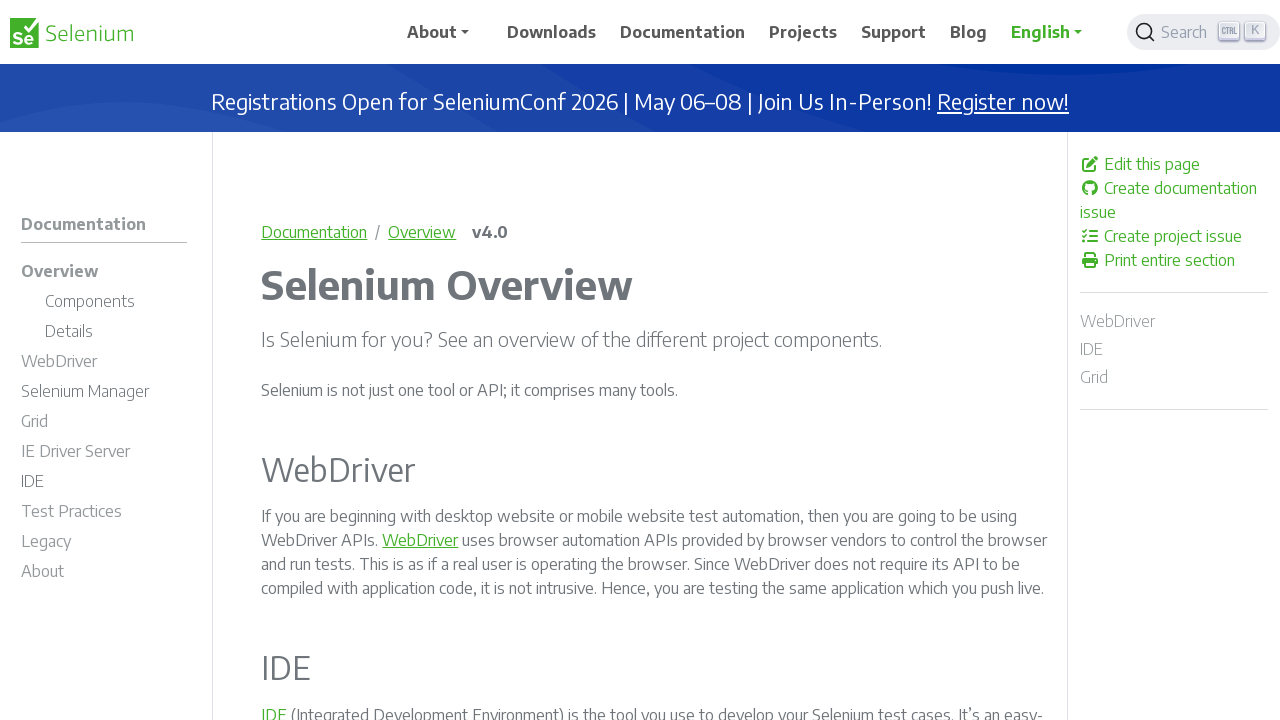

Main content loaded on overview page
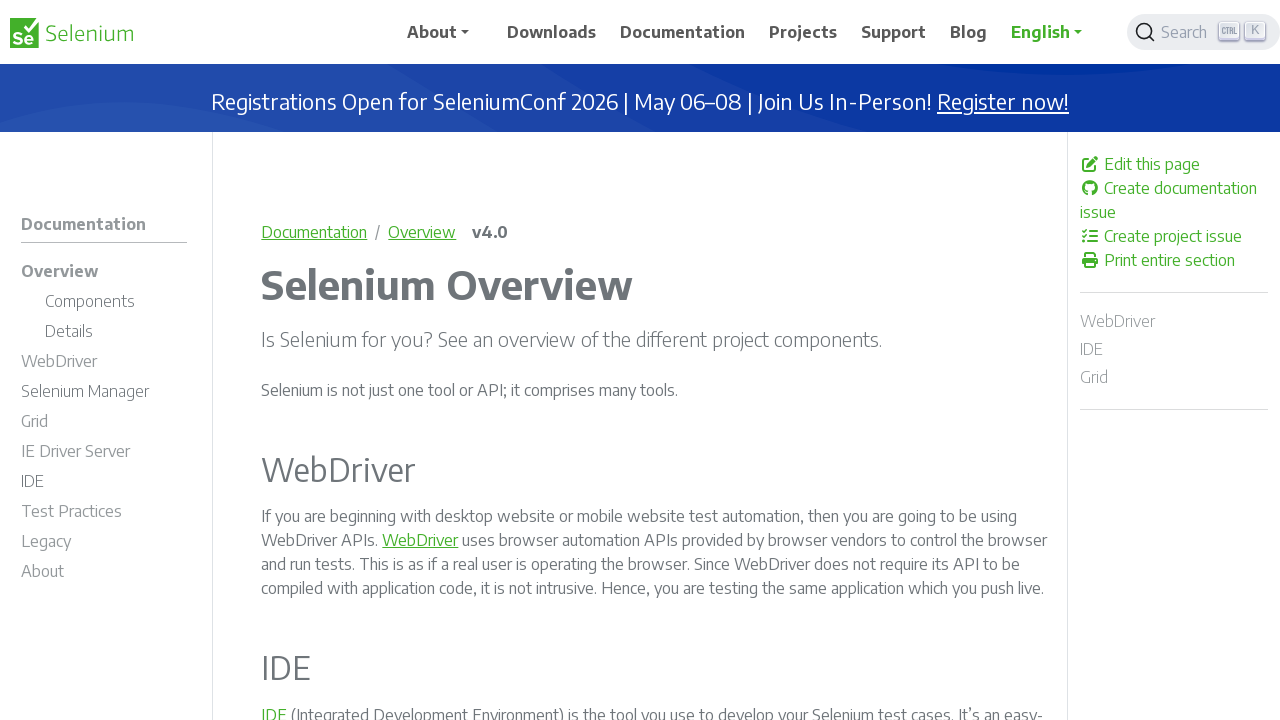

Navigated to webdriver documentation page
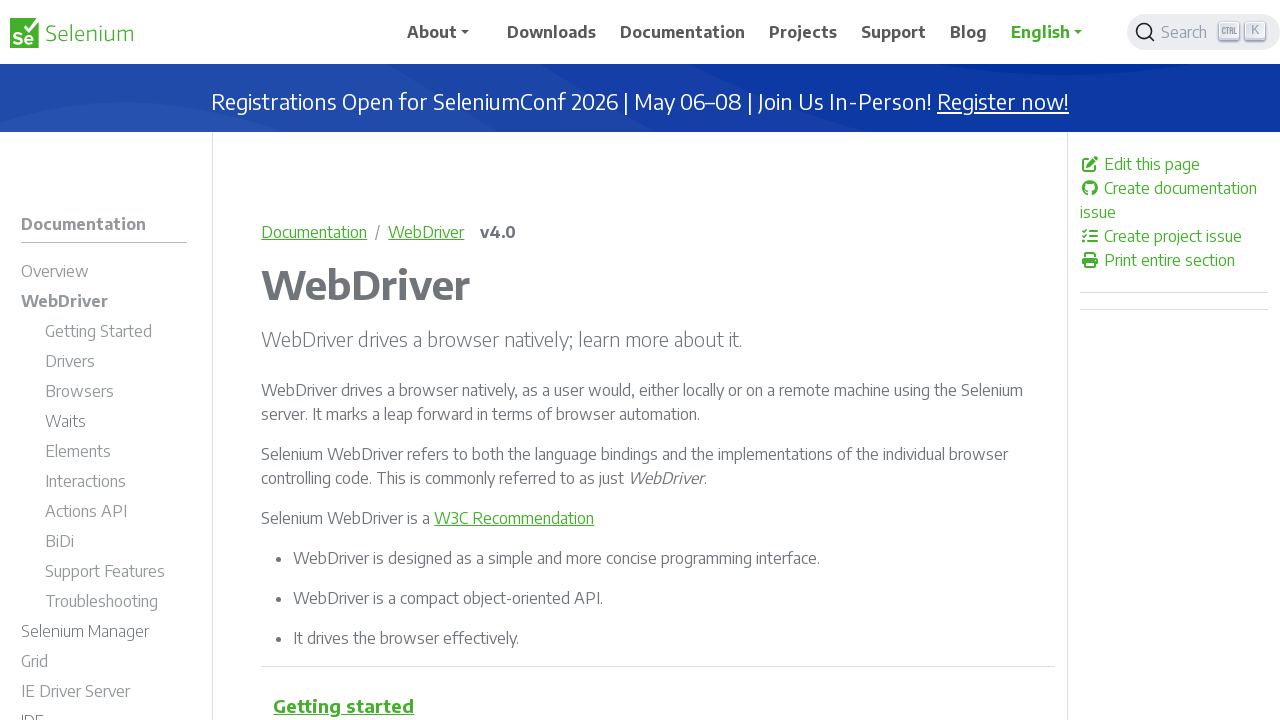

Main content loaded on webdriver page
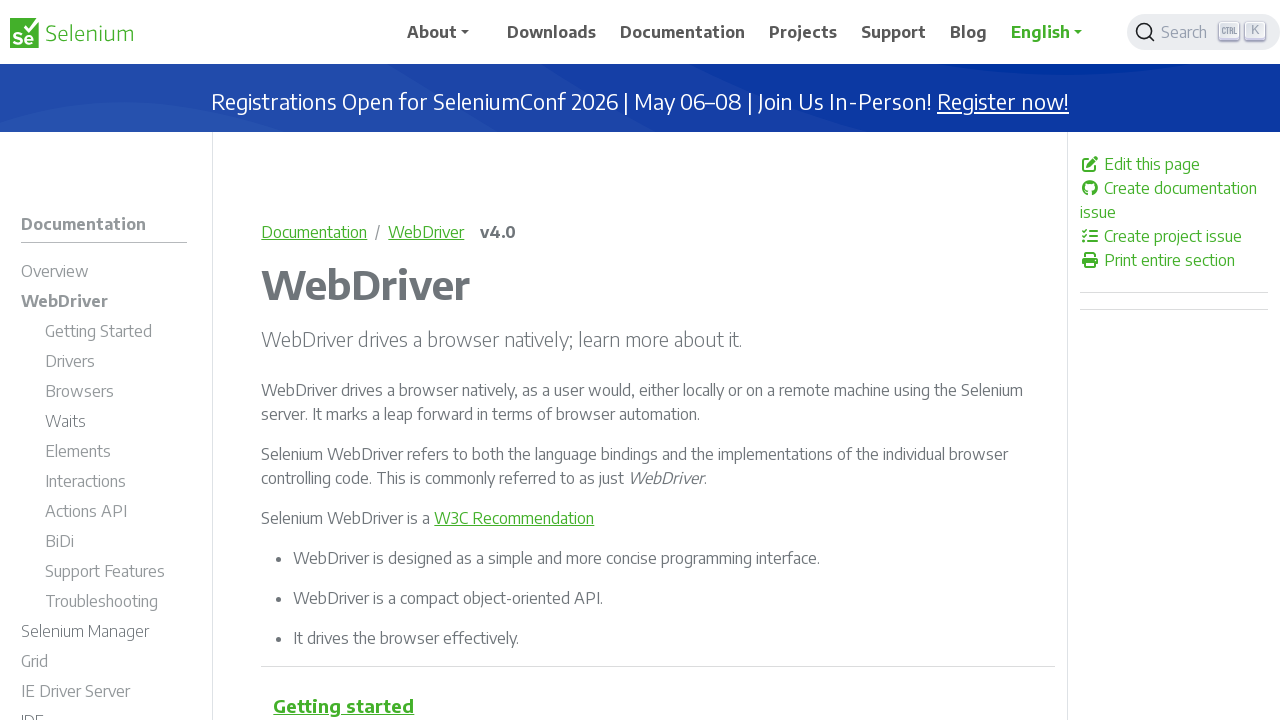

Navigated to selenium_manager documentation page
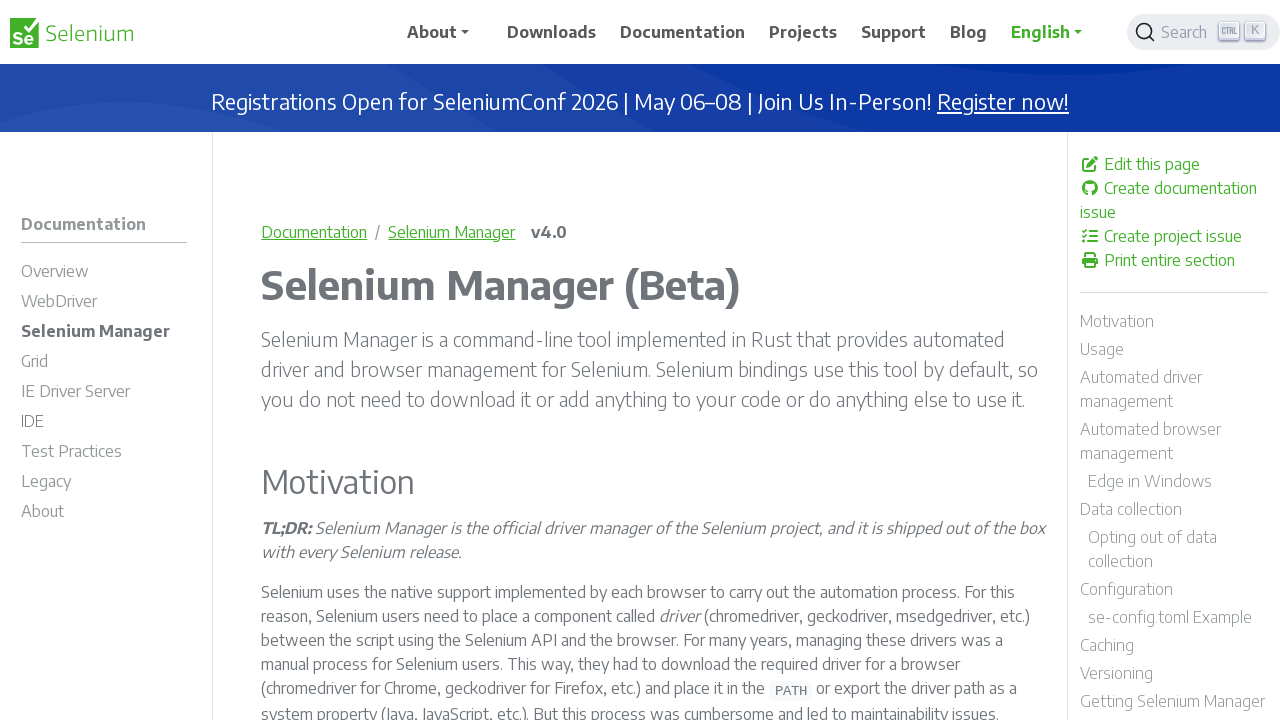

Main content loaded on selenium_manager page
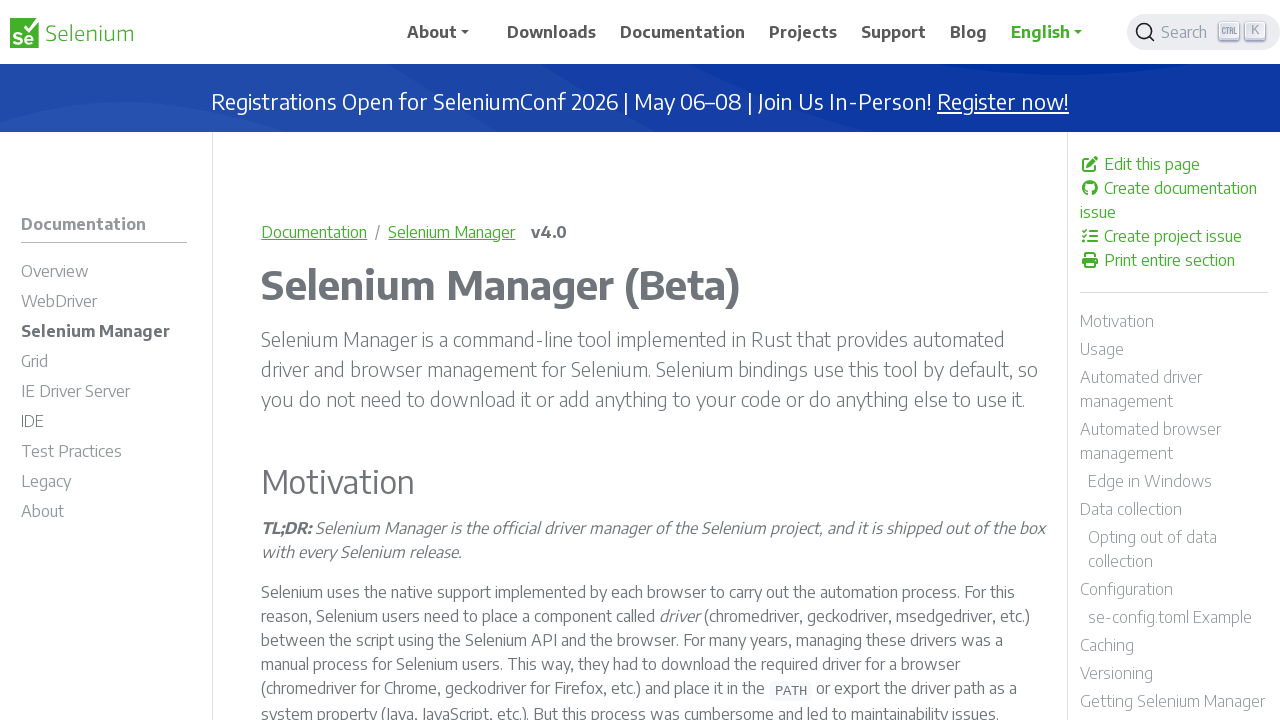

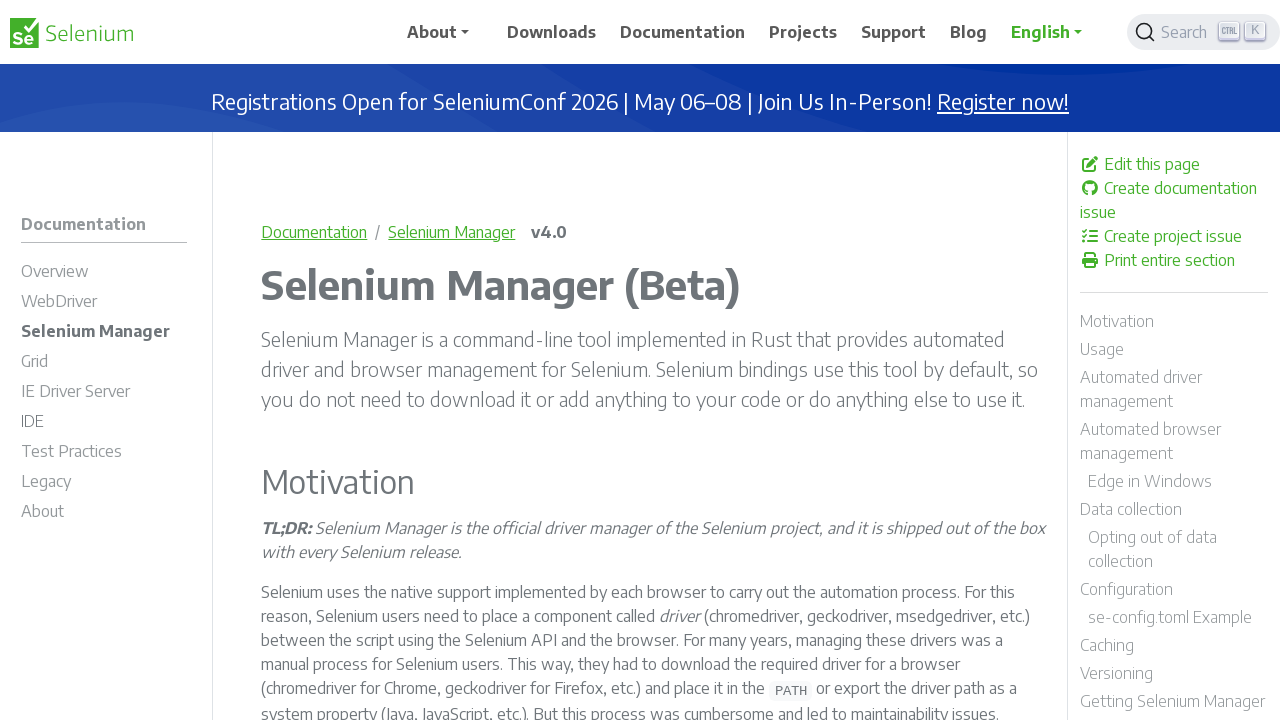